Tests the location change functionality on a pet store page by entering a new location, clicking the change button, and verifying that the page updates to show pets and adoptions for the new location.

Starting URL: https://petstore-kafka.swagger.io/?location=Chisinau

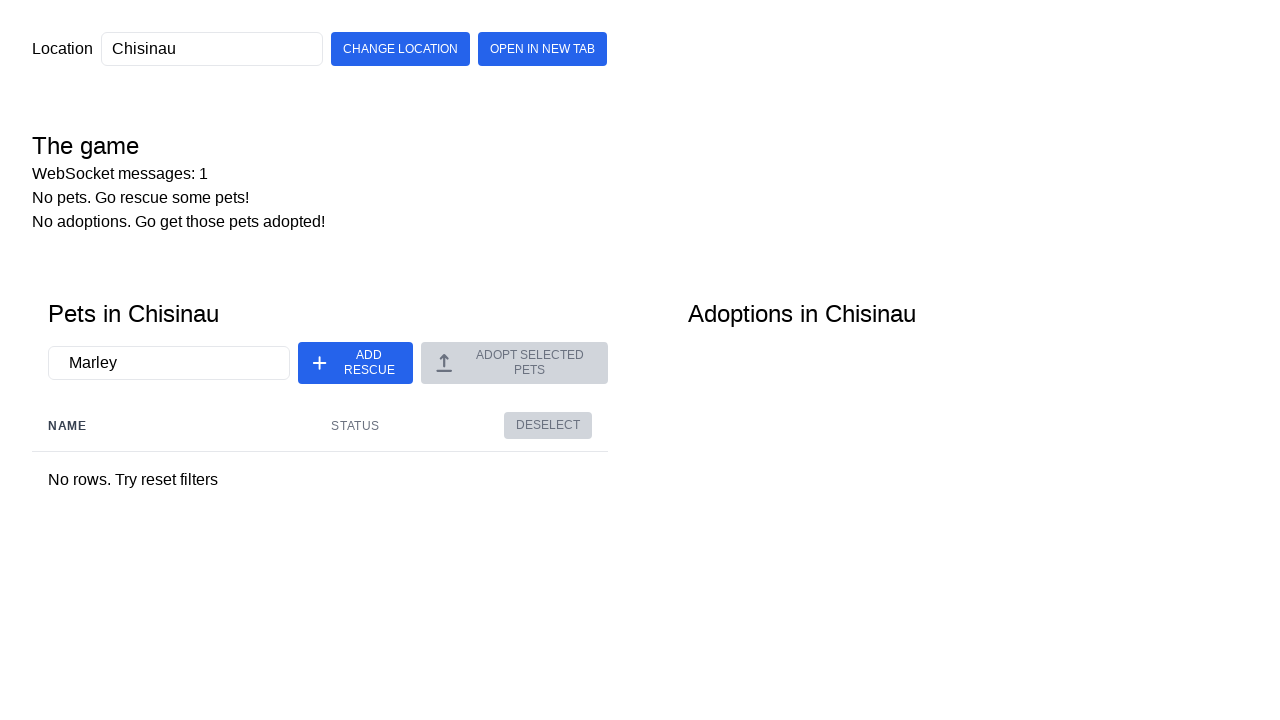

Verified initial URL is correct with Chisinau location
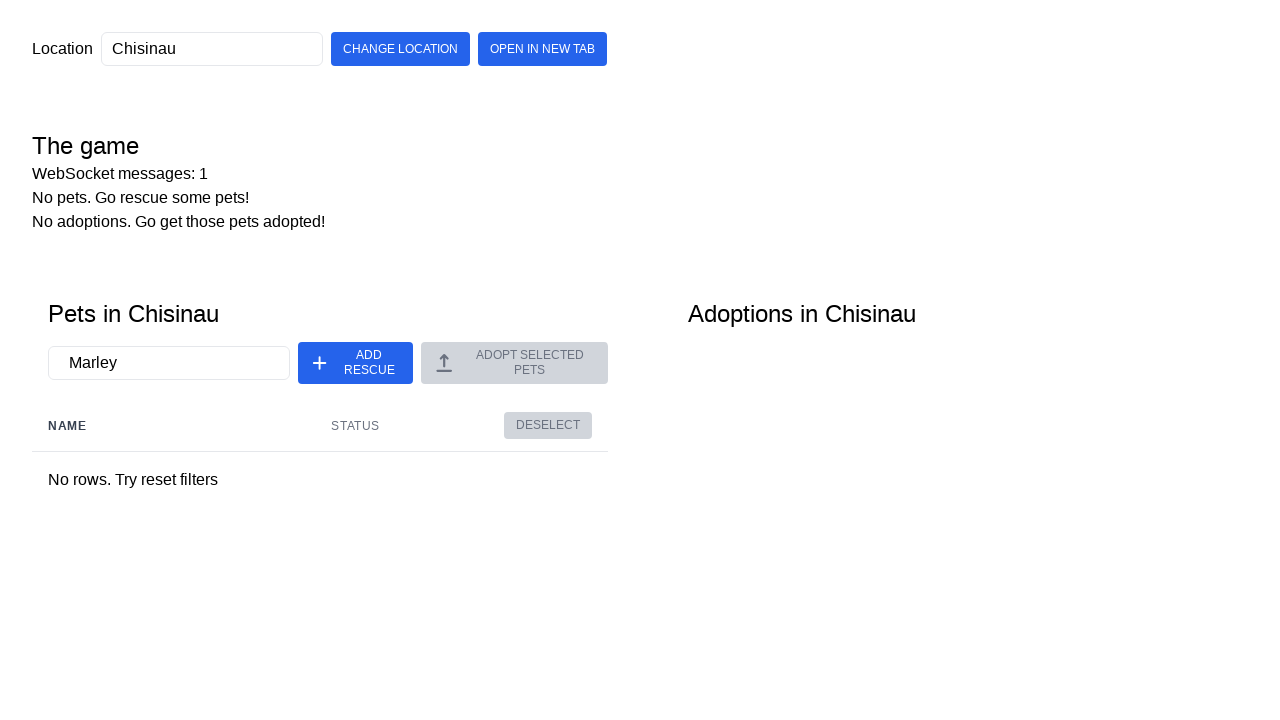

Hovered over the change location button at (542, 49) on xpath=//div[./input[@id='location-input']]//div[2]/button
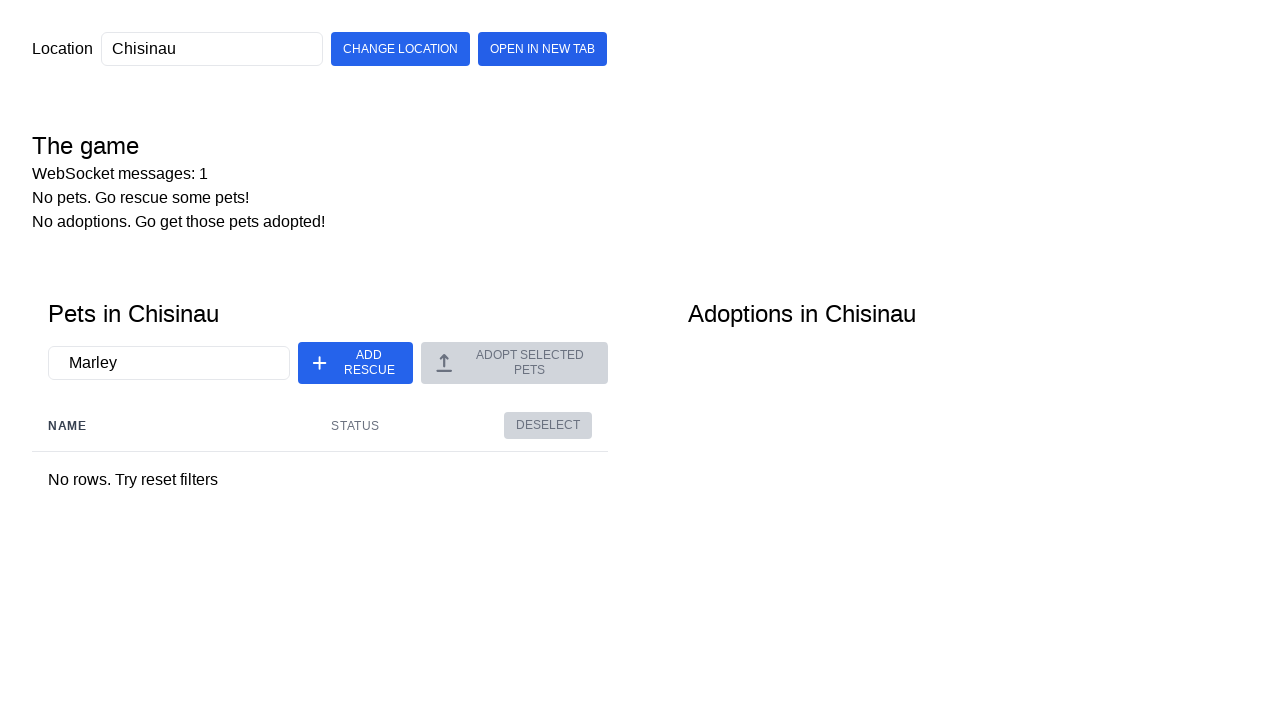

Cleared the location input field on #location-input
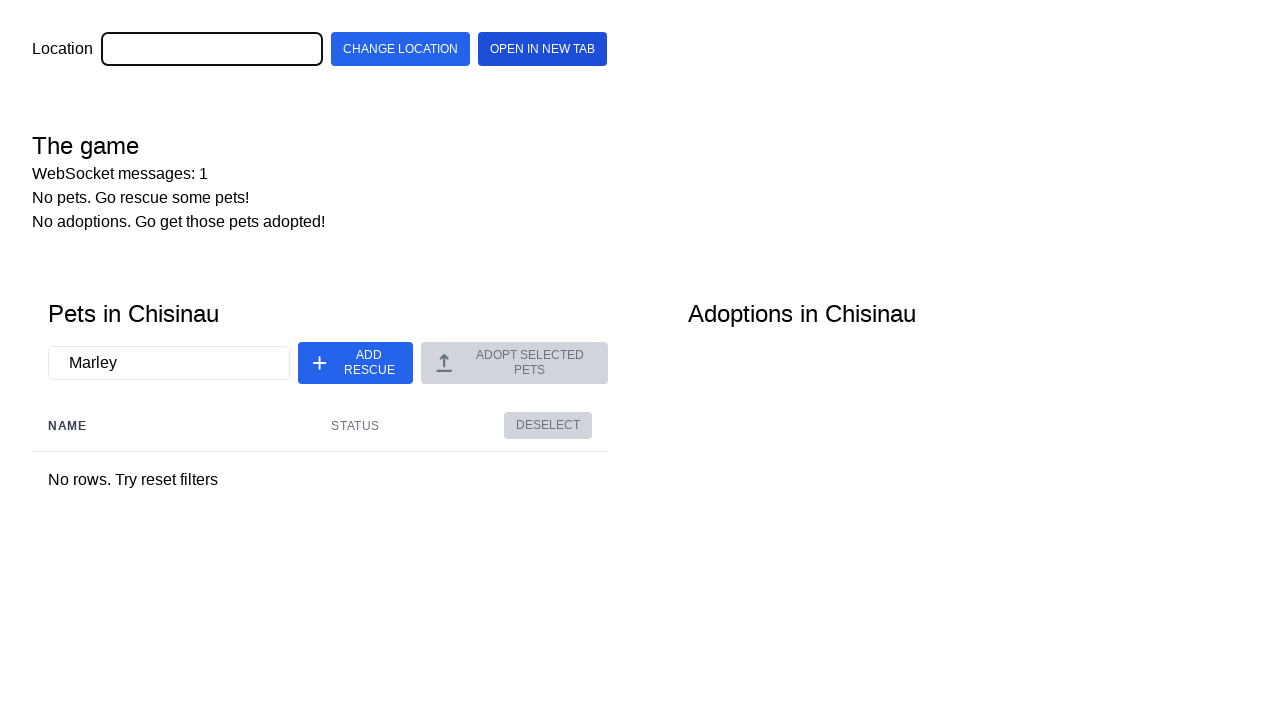

Filled location input with 'New York' on #location-input
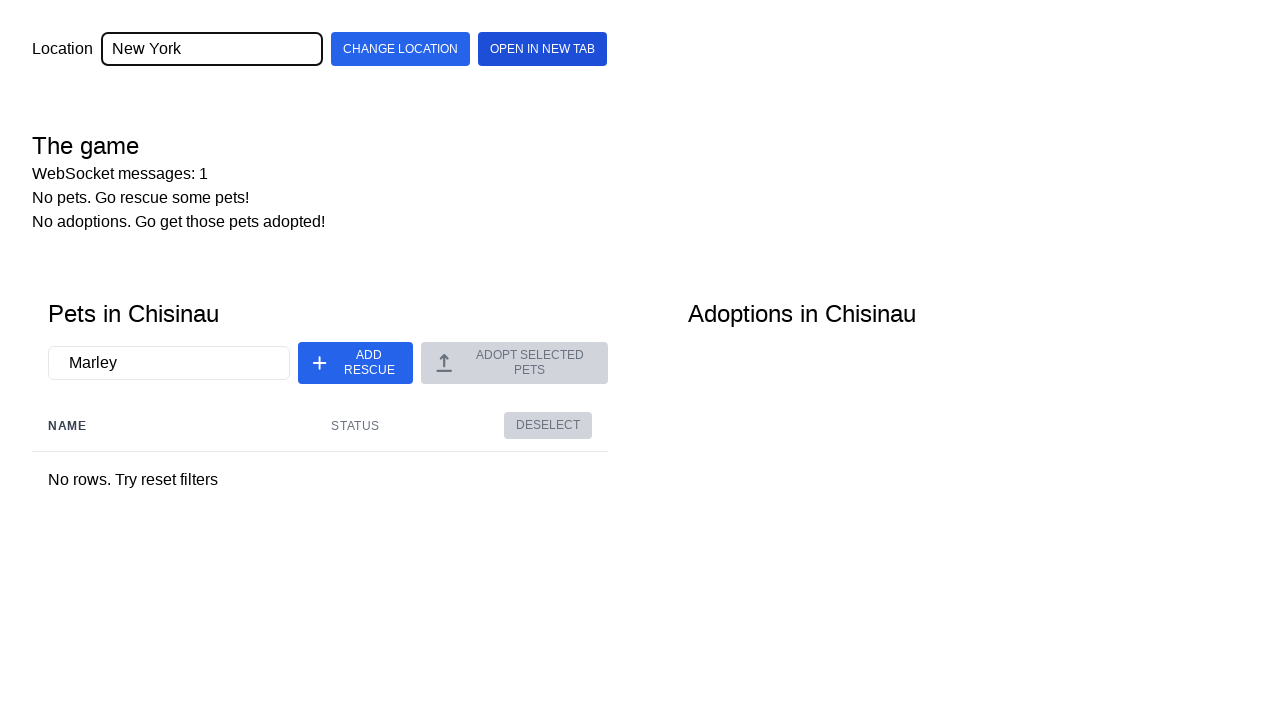

Clicked the change location button at (400, 49) on xpath=//div[./input[@id='location-input']]//div[1]/button
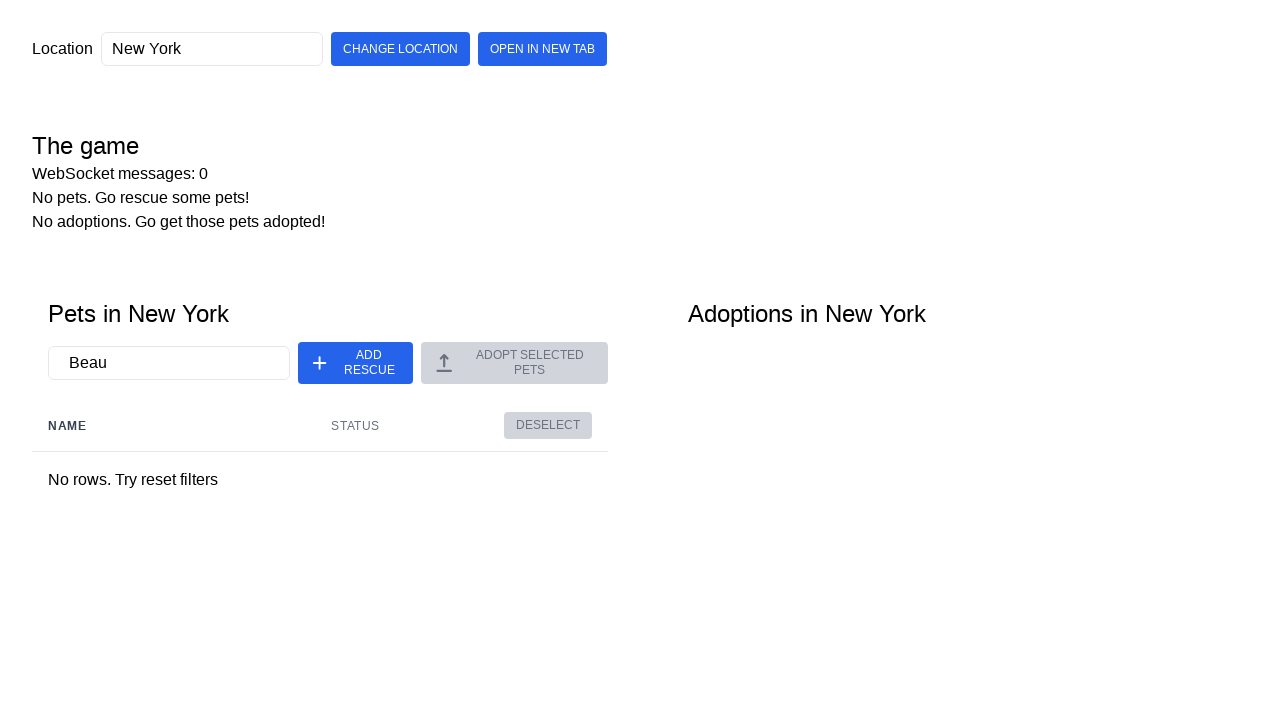

Waited for page to load after location change
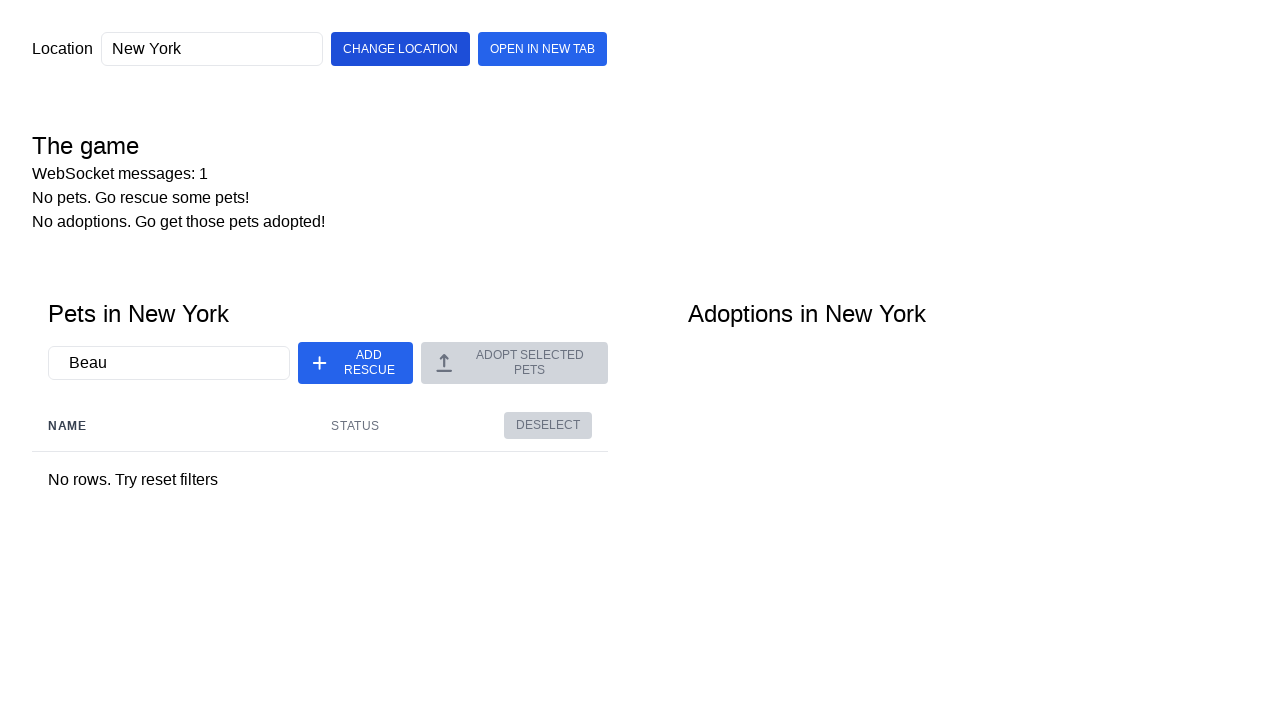

Verified pets location header shows 'Pets in New York'
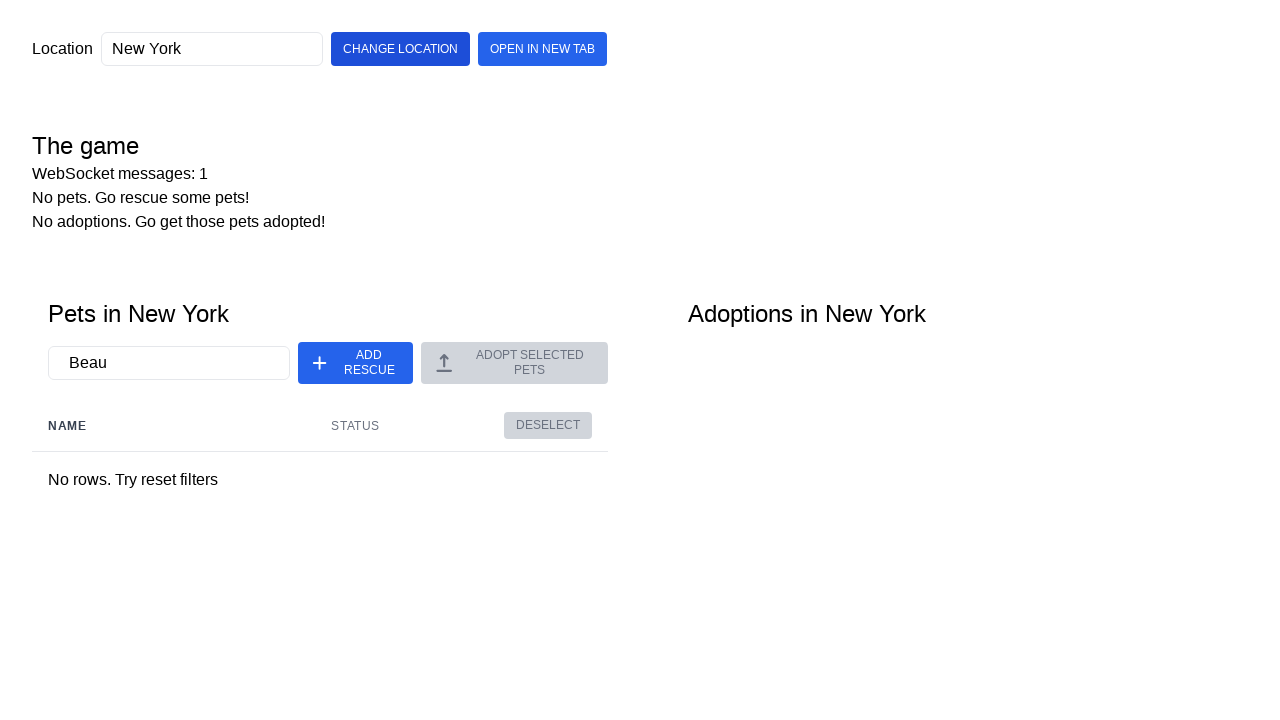

Verified adoptions header shows 'Adoptions in New York'
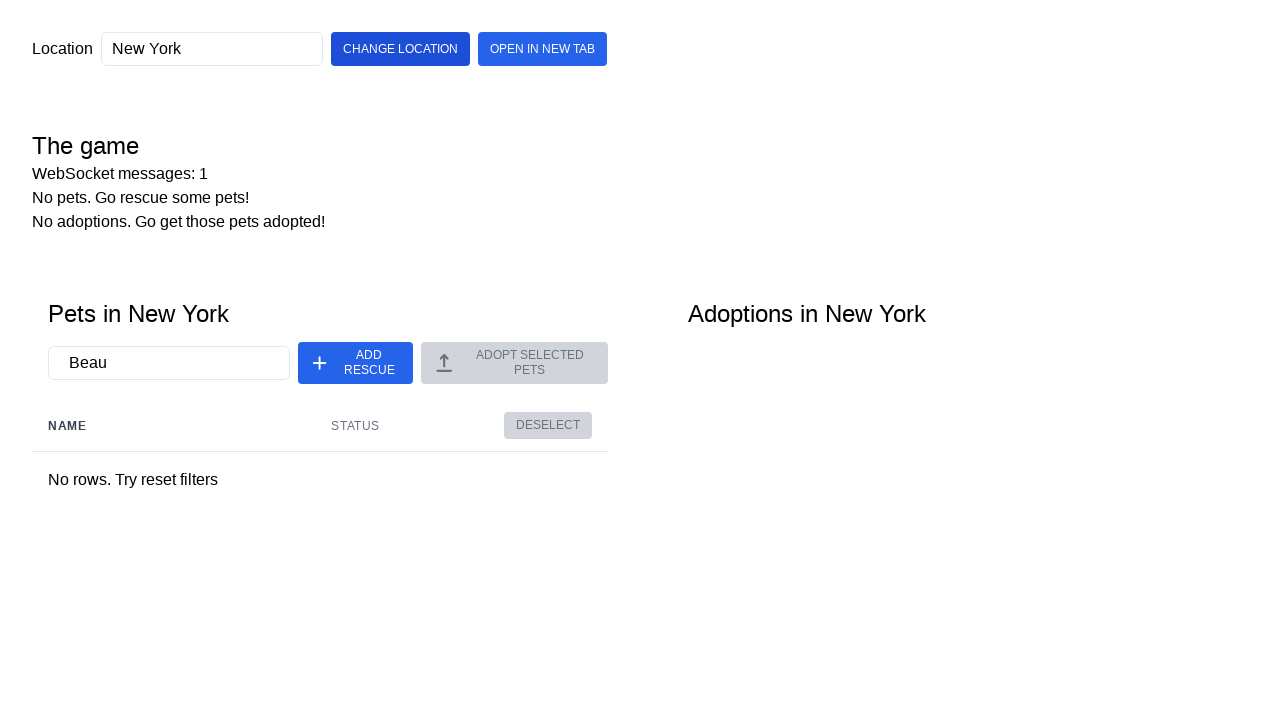

Verified location input value is 'New York'
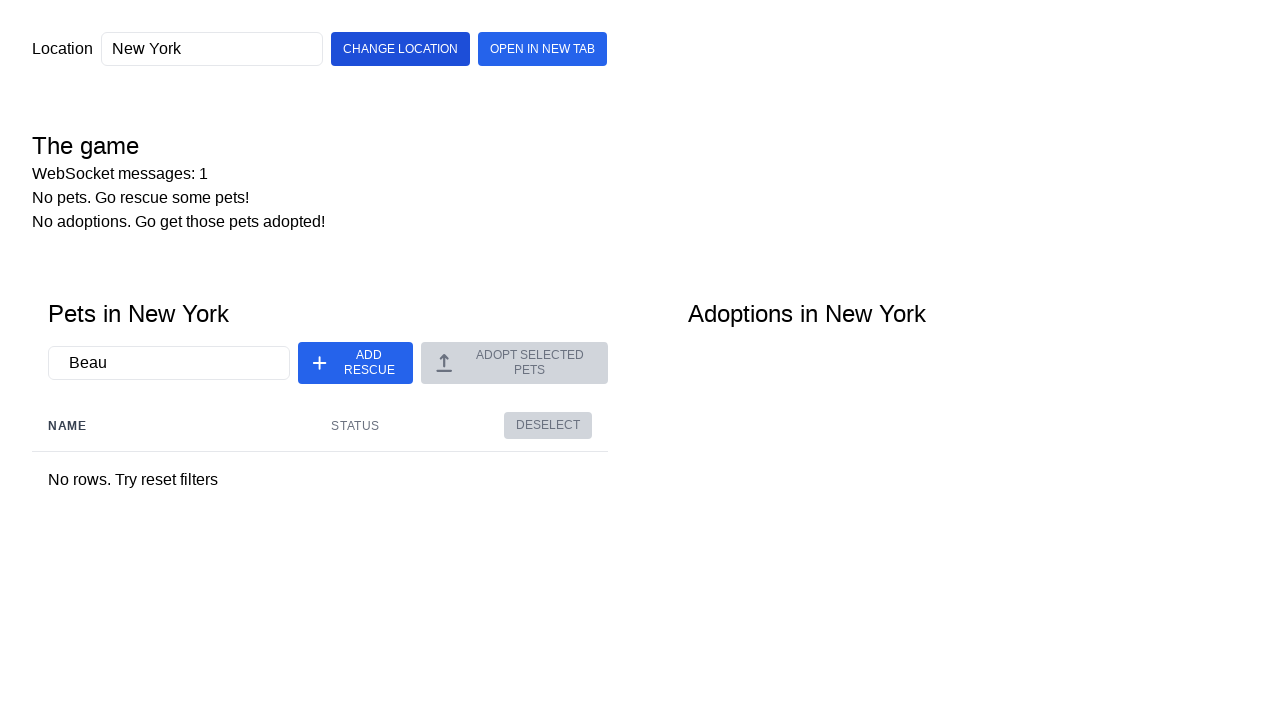

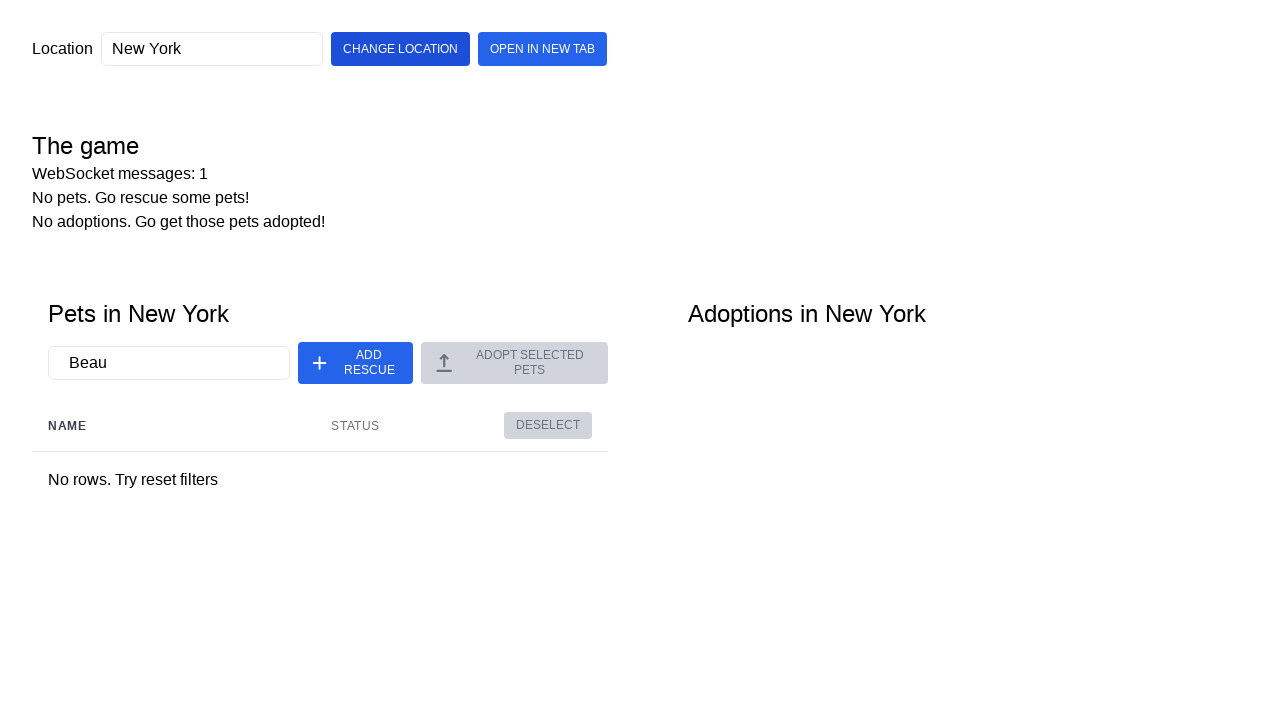